Navigates to a handball group statistics page, scrolls to load content, and verifies that the player statistics table is displayed.

Starting URL: https://www.handball.ch/de/matchcenter/gruppen/12135#/stats

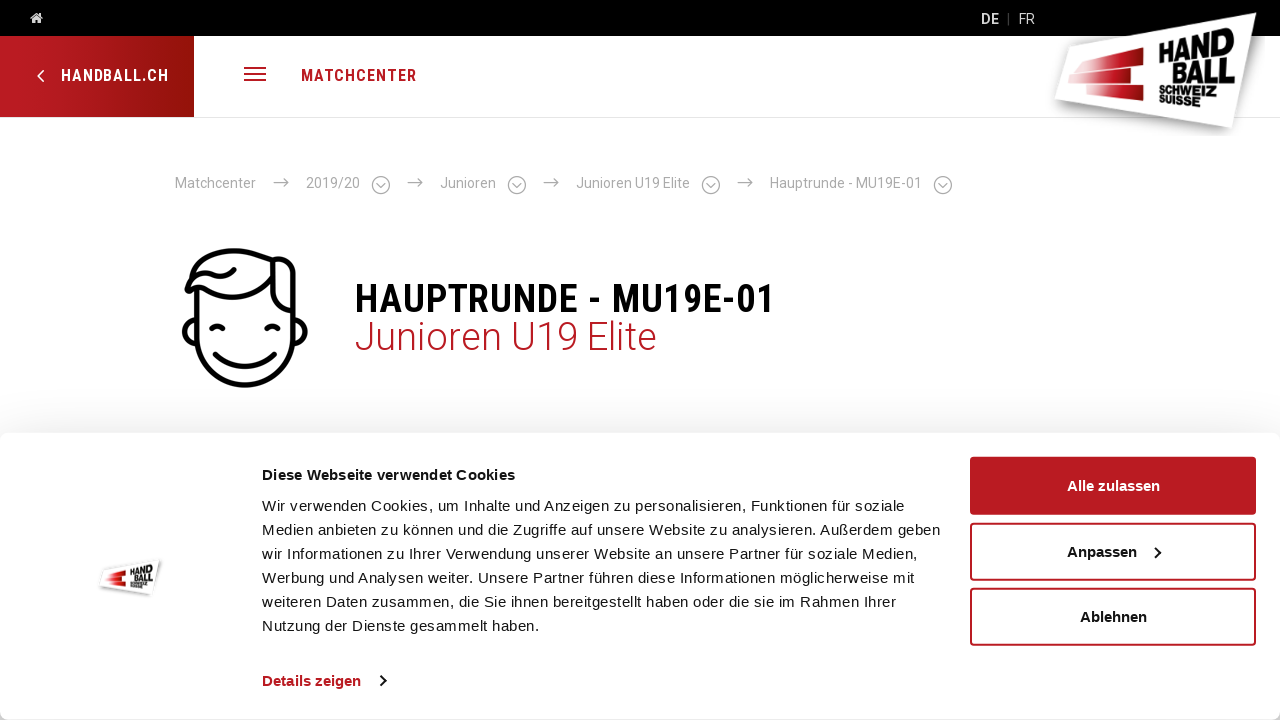

Scrolled to bottom of page to trigger lazy loading
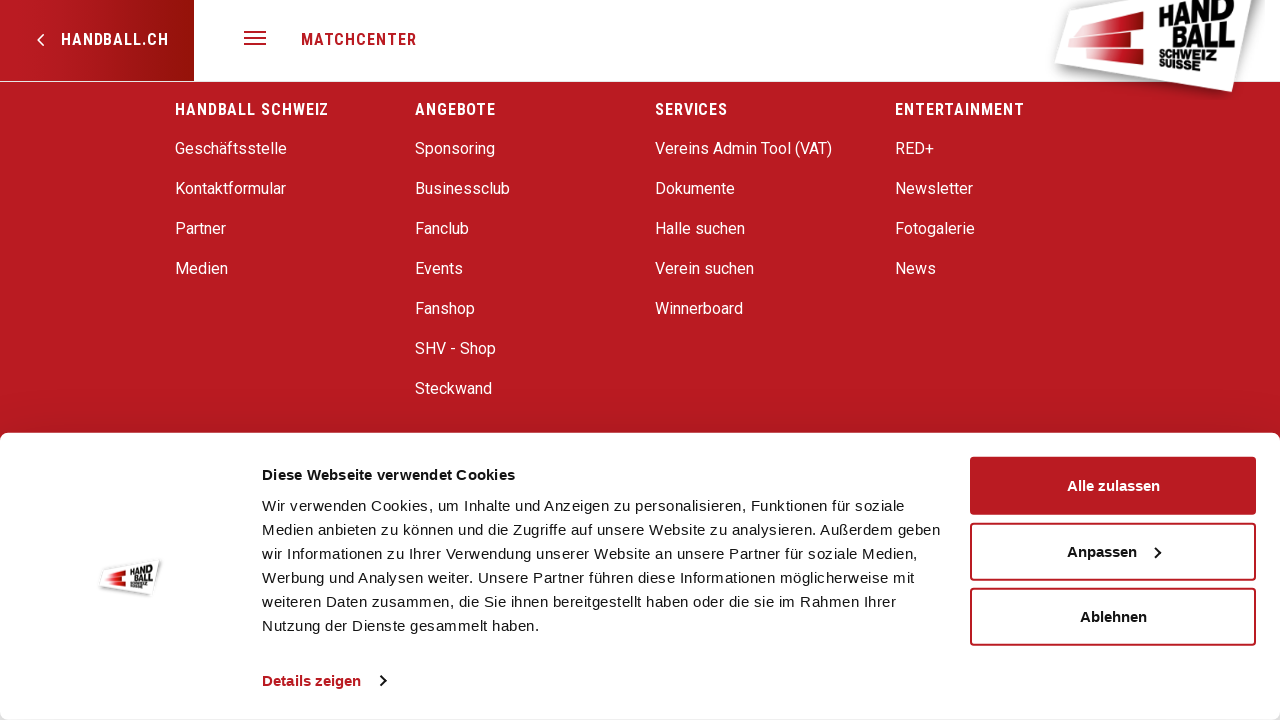

Waited for stats table to load
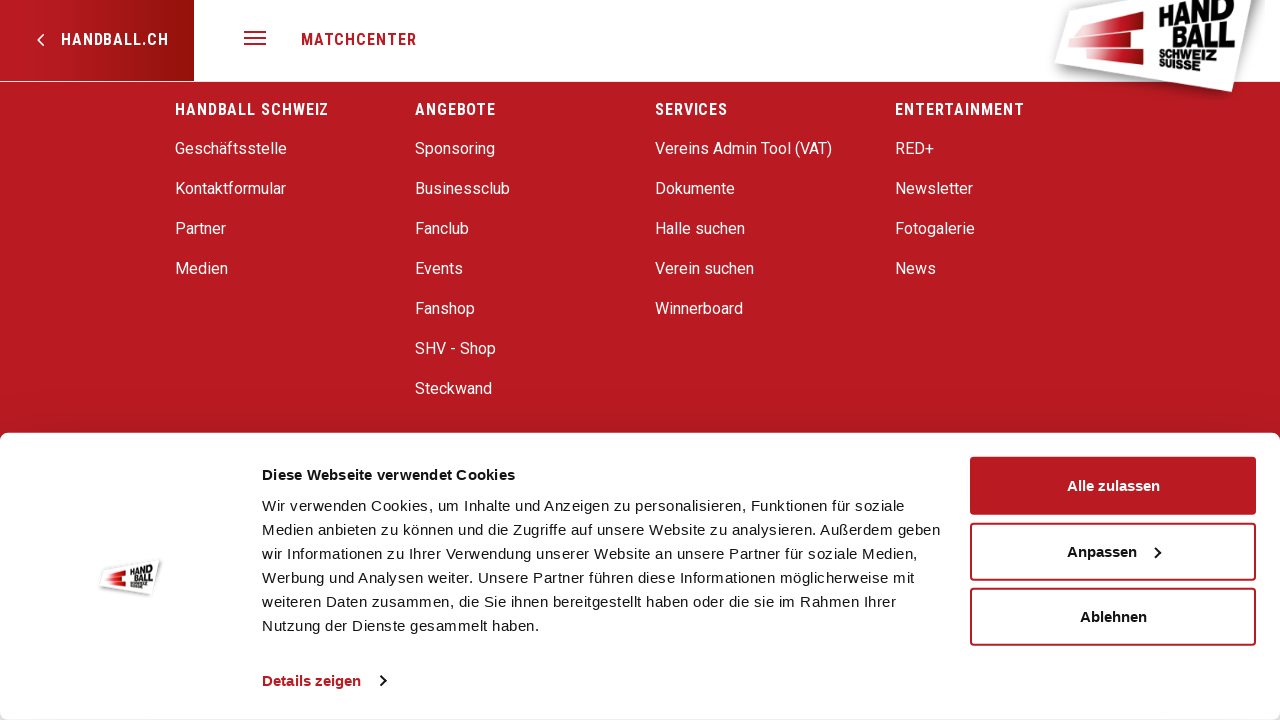

Verified player statistics table with data is visible
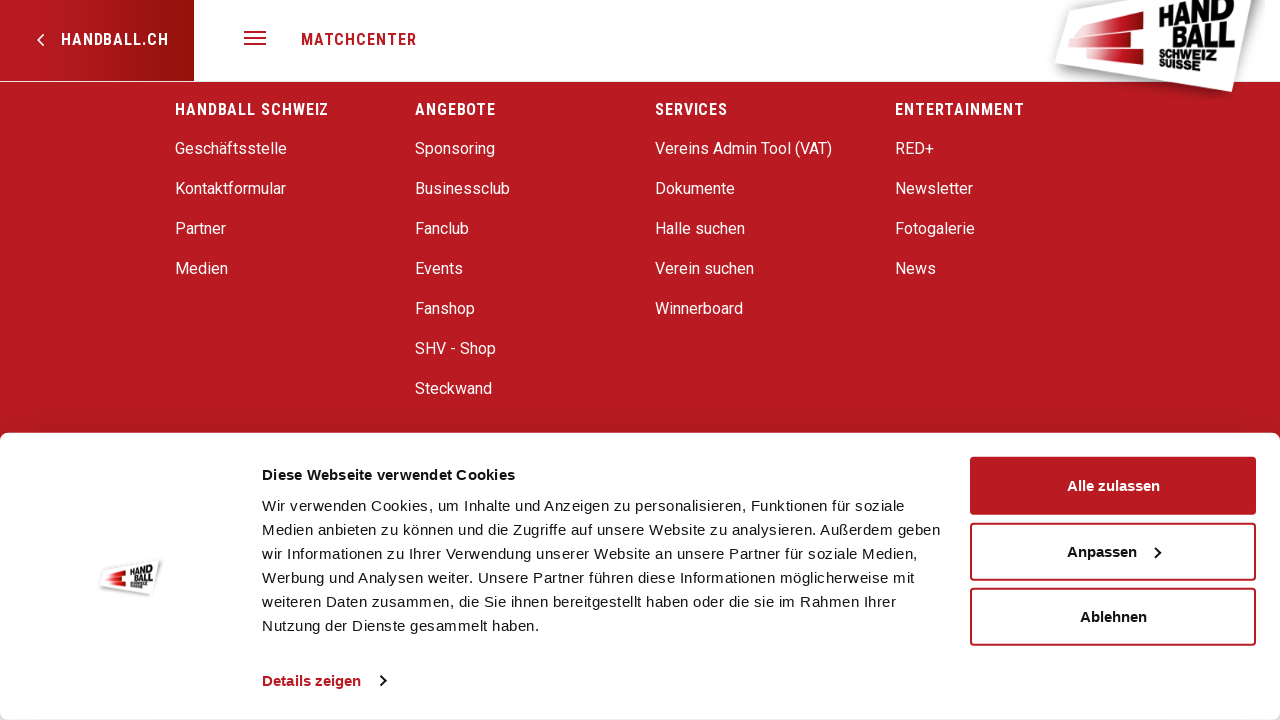

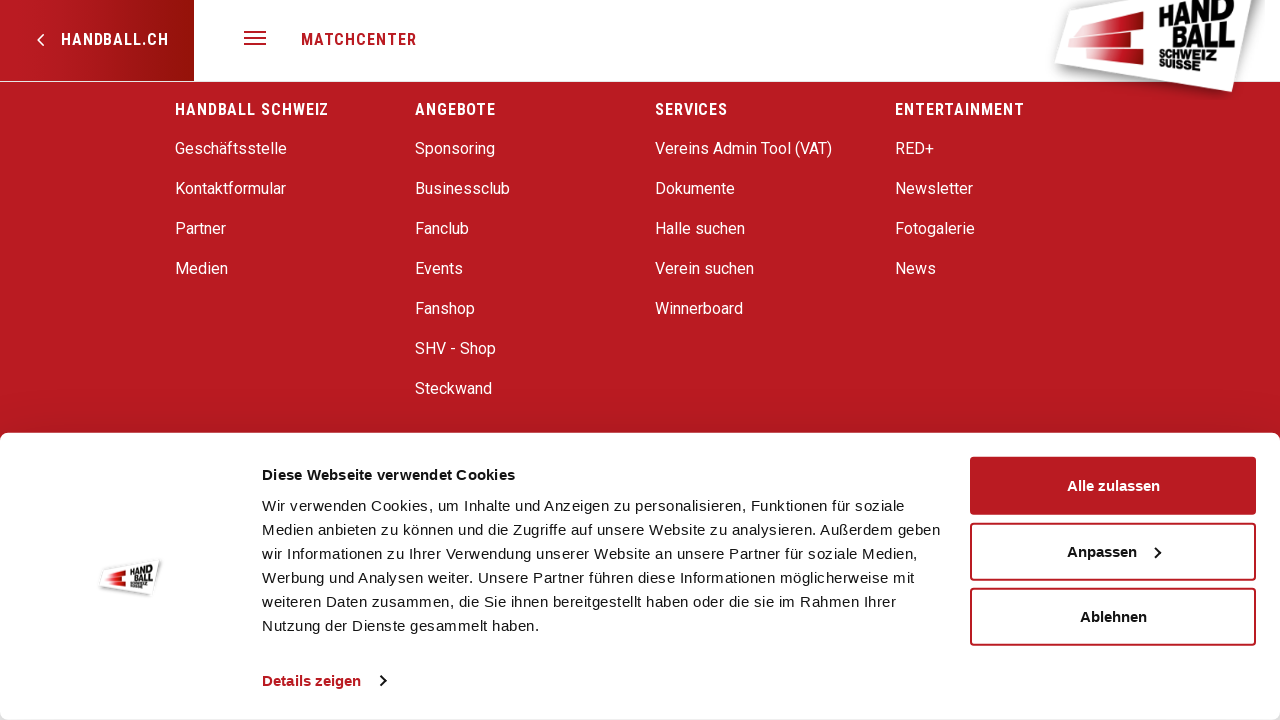